Tests multi-window handling by opening a new tab, extracting course name from the new tab, and entering it in a form field in the original window

Starting URL: https://rahulshettyacademy.com/angularpractice/

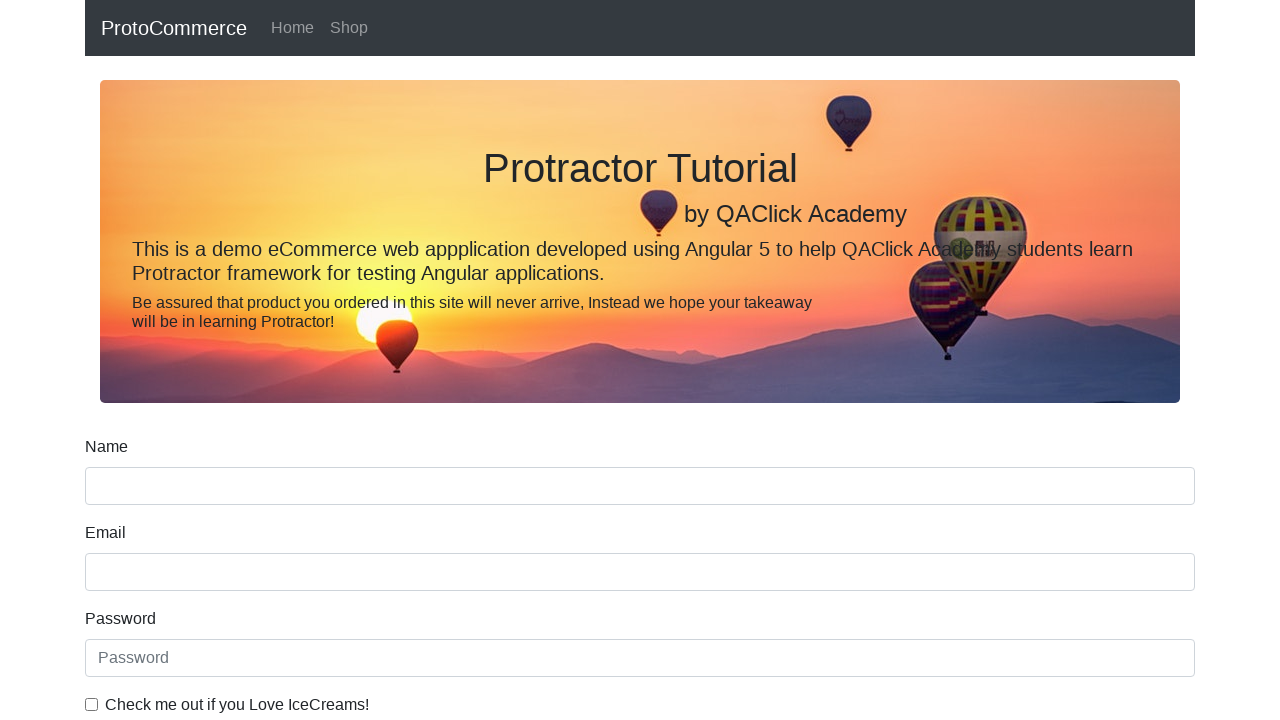

Opened a new tab
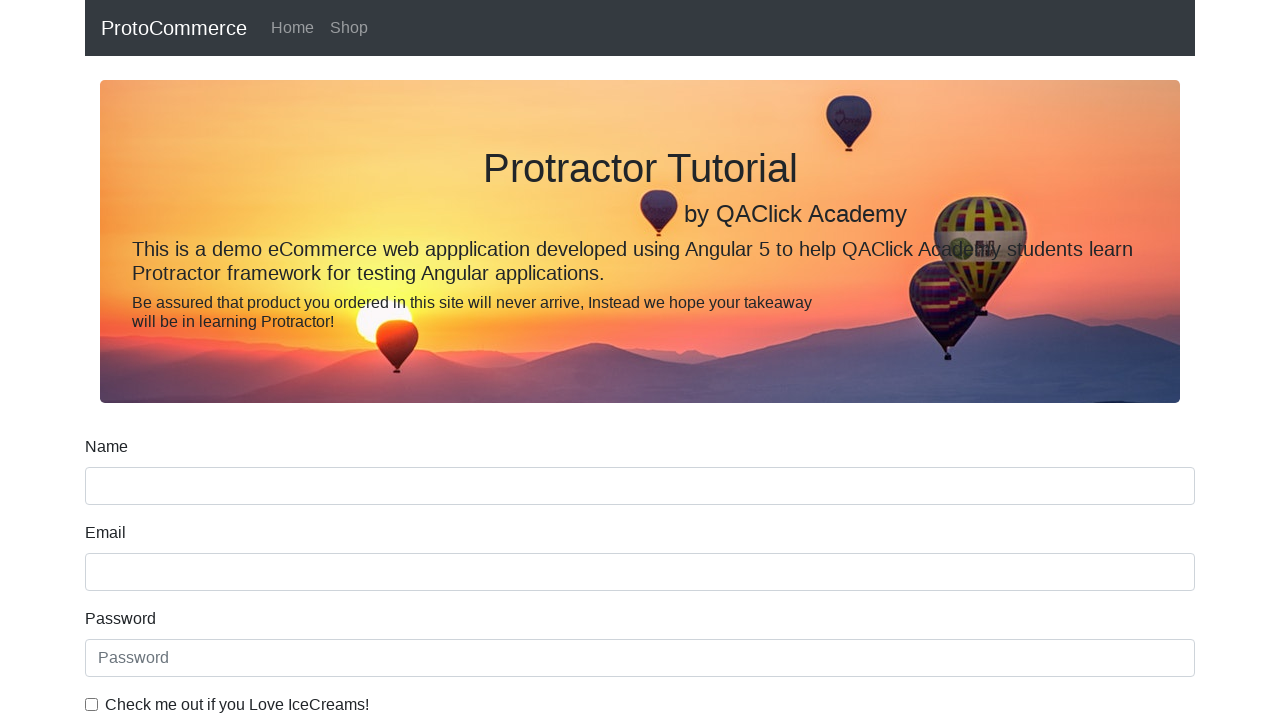

Navigated to courses page in new tab
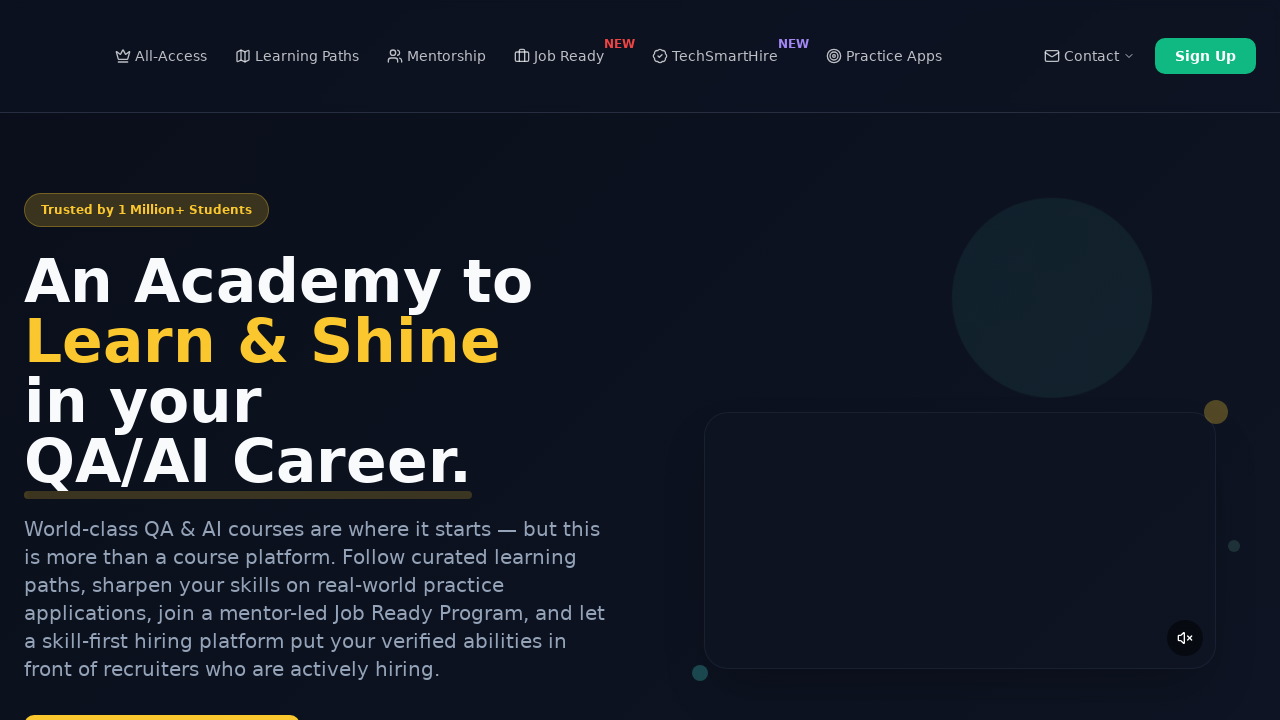

Course links loaded on new tab
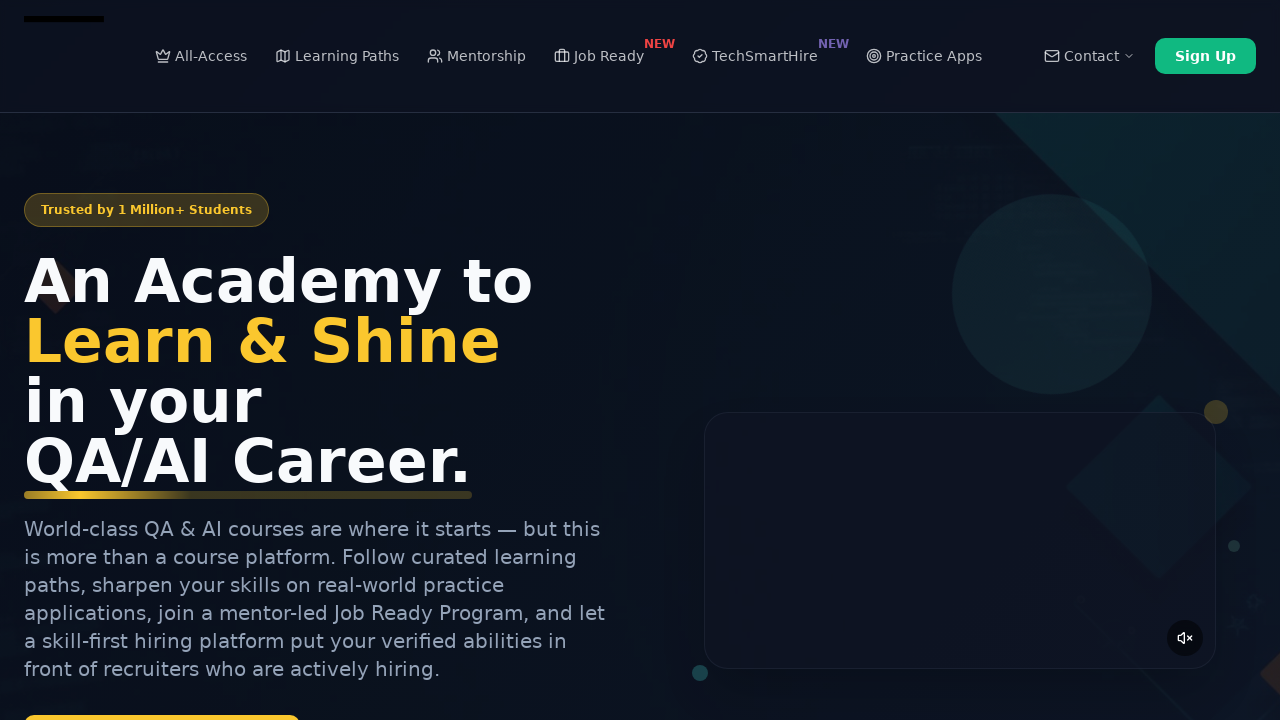

Located all course links on the page
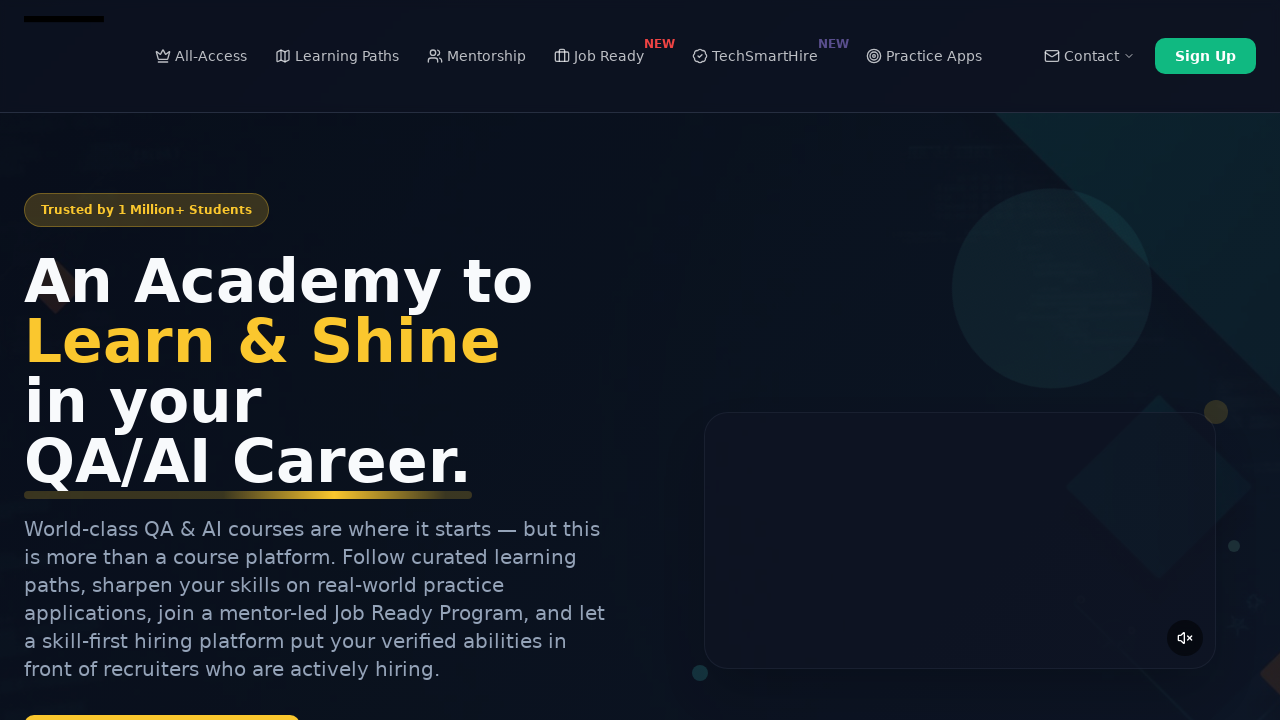

Extracted course name: Playwright Testing
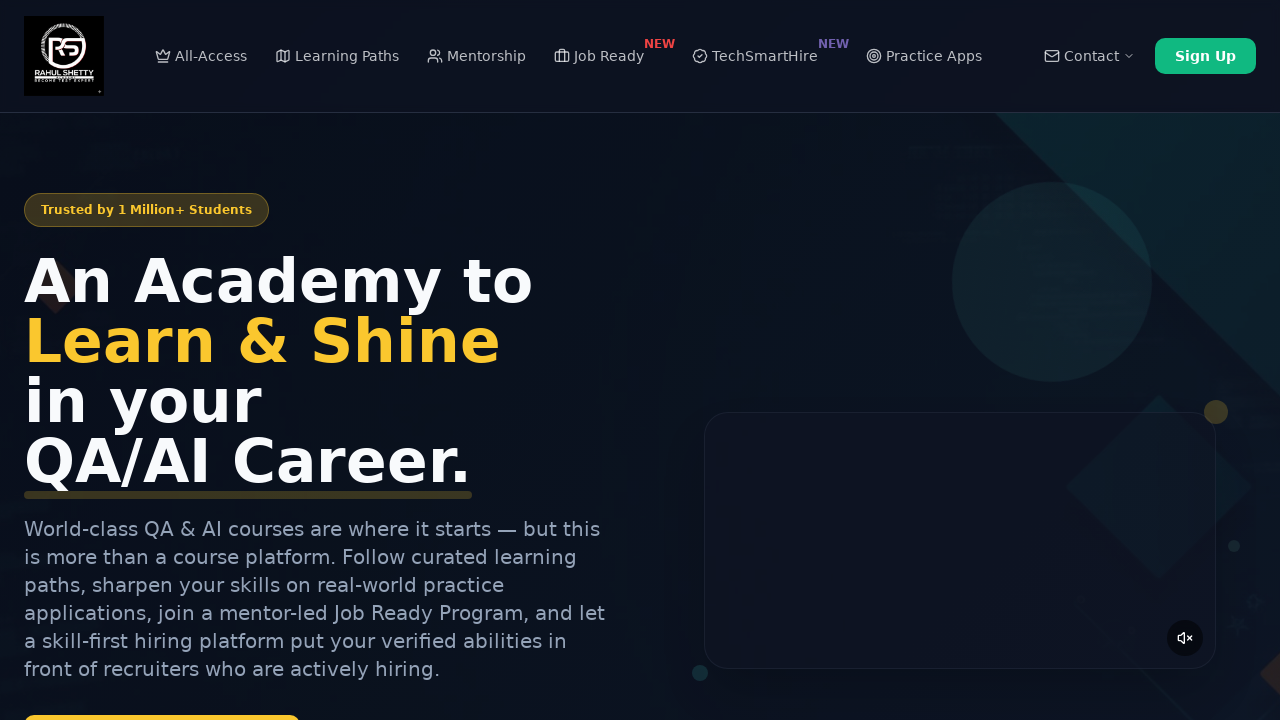

Filled name field with course name 'Playwright Testing' in original window on input[name='name']:first-of-type
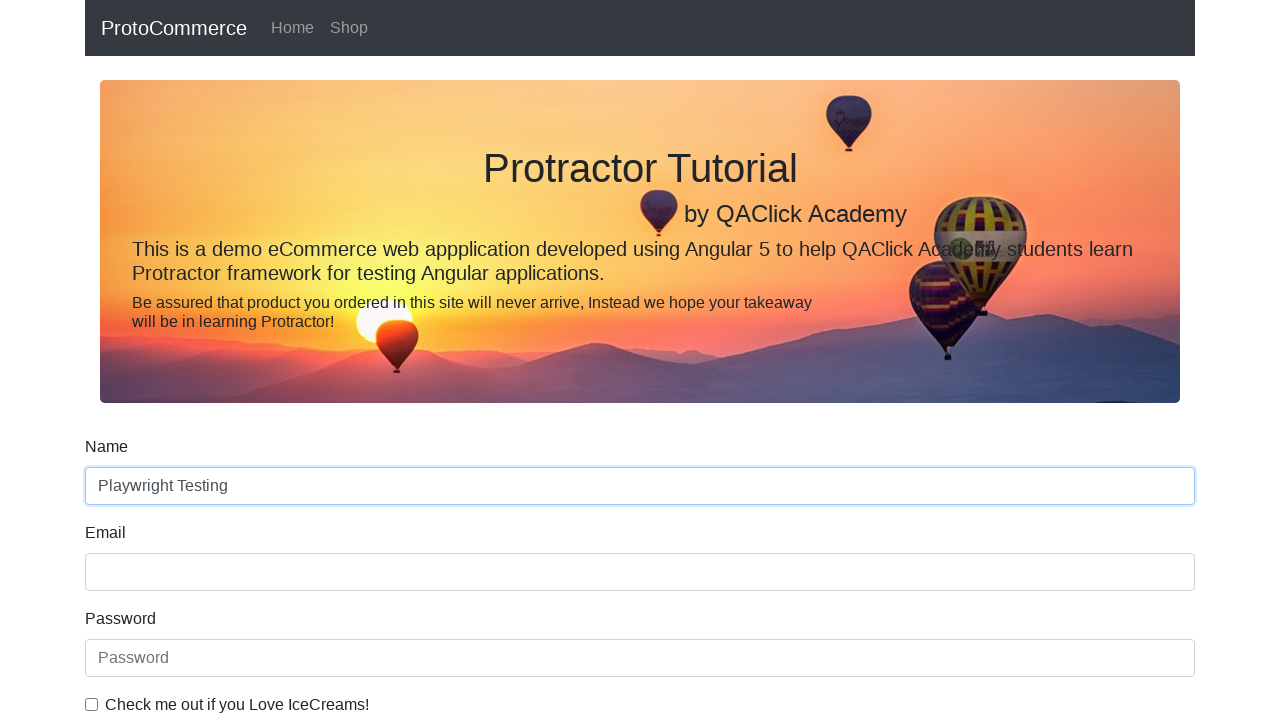

Closed the new tab
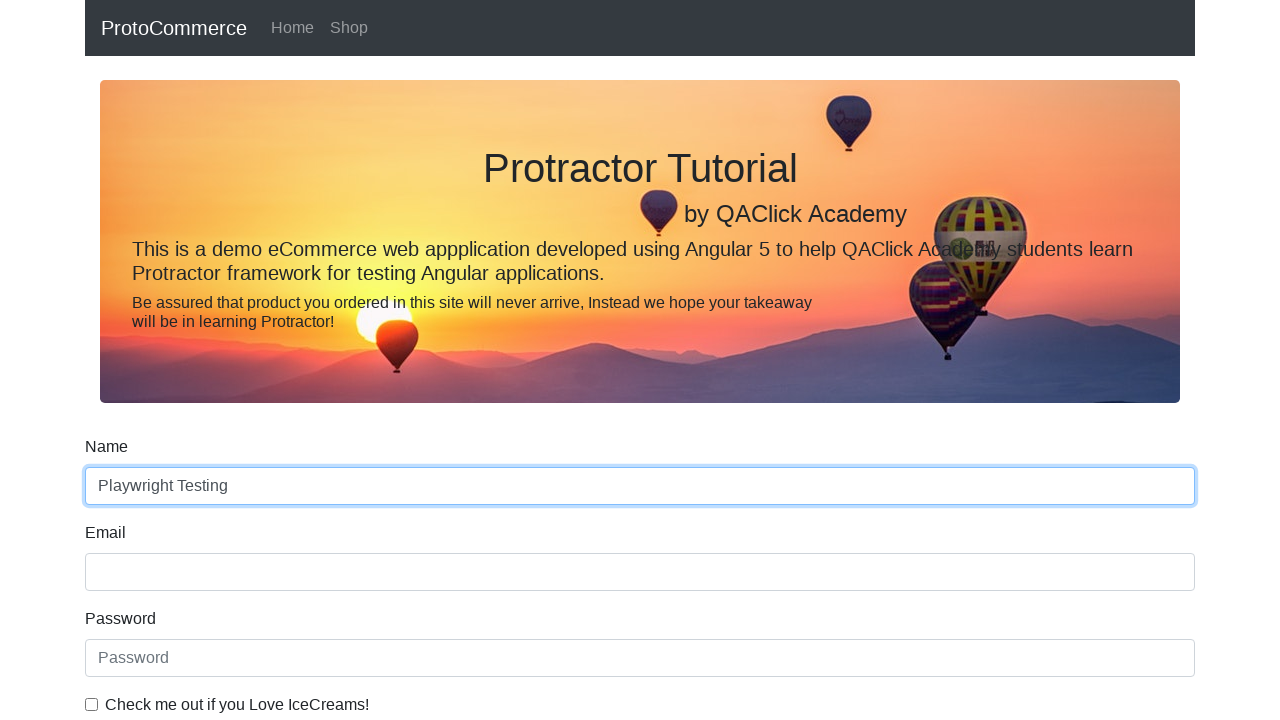

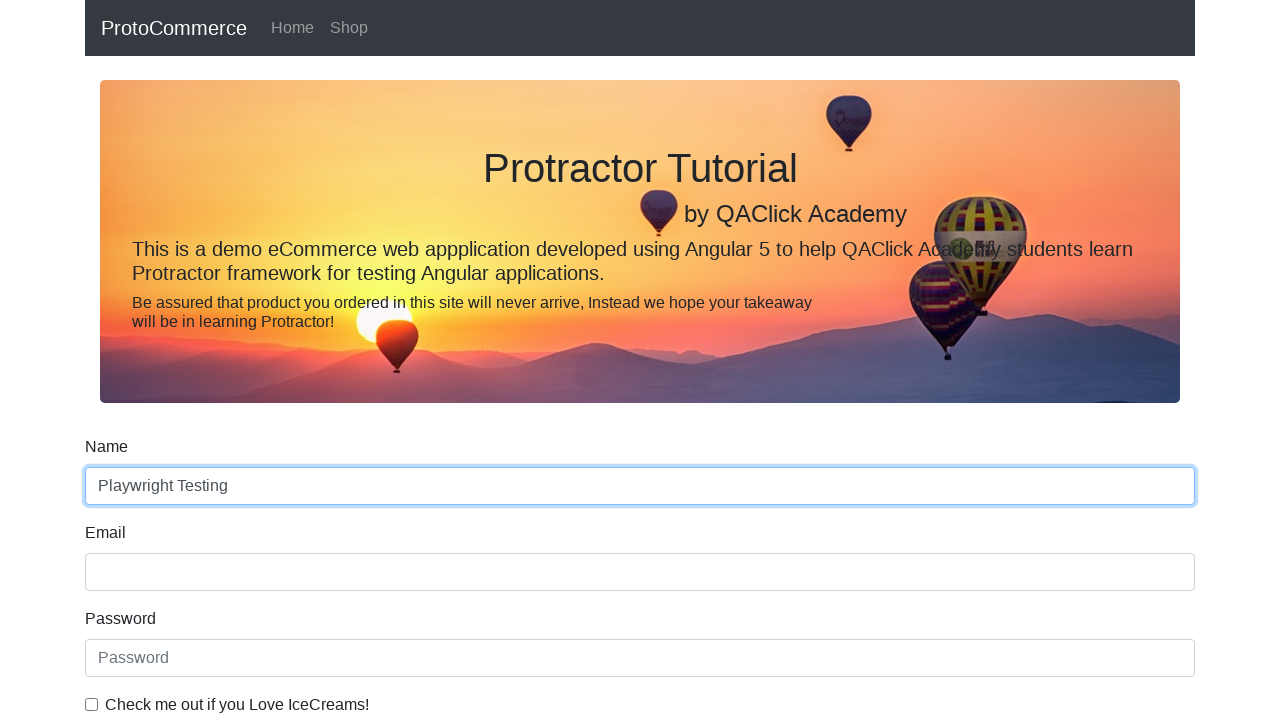